Tests date and time picker by selecting specific month, year, day, and time values.

Starting URL: https://demoqa.com/date-picker

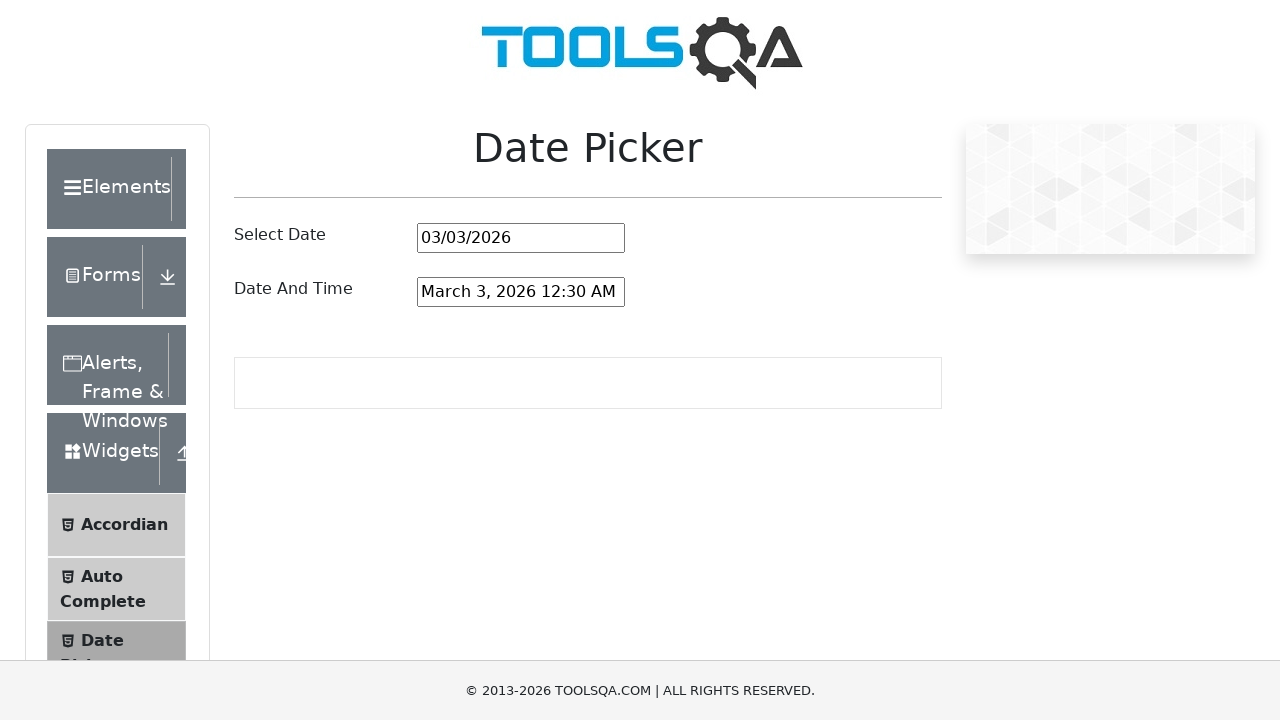

Clicked date and time picker input to open the picker at (521, 292) on #dateAndTimePickerInput
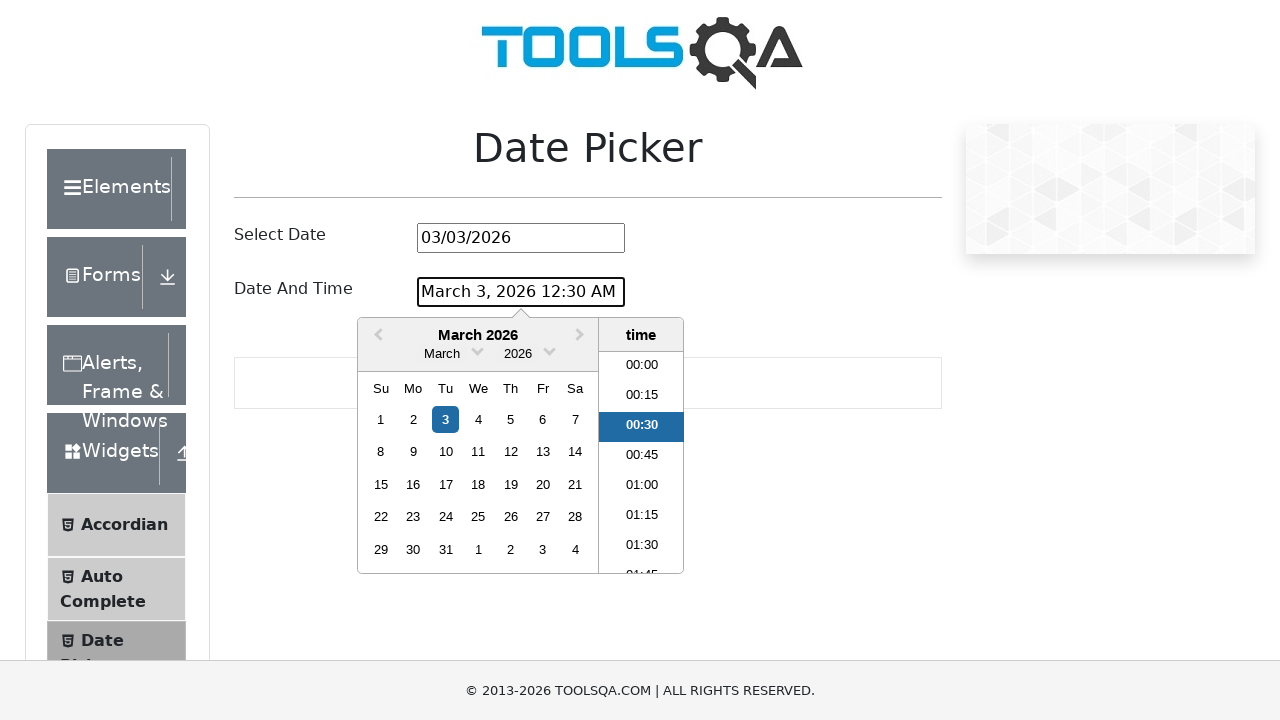

Clicked month dropdown arrow to expand month options at (478, 350) on .react-datepicker__month-read-view--down-arrow
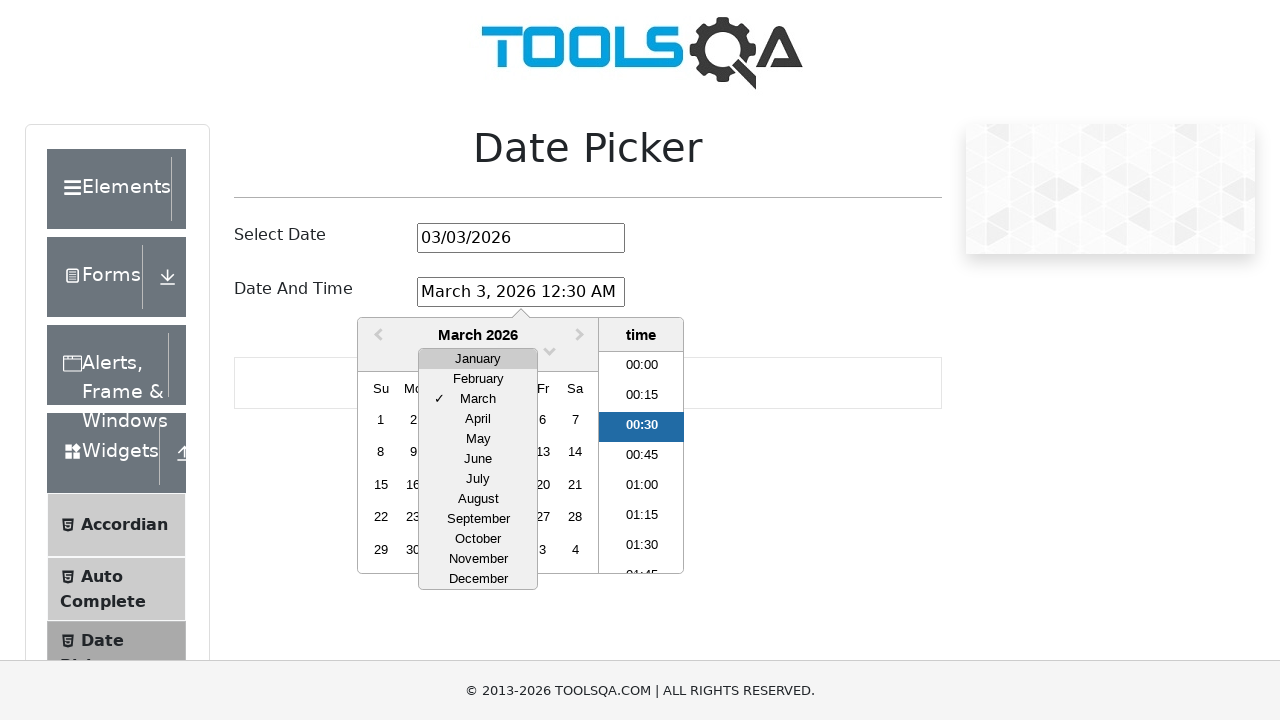

Selected March from the month dropdown at (478, 399) on xpath=//div[contains(@class,'react-datepicker__month-option') and text()='March'
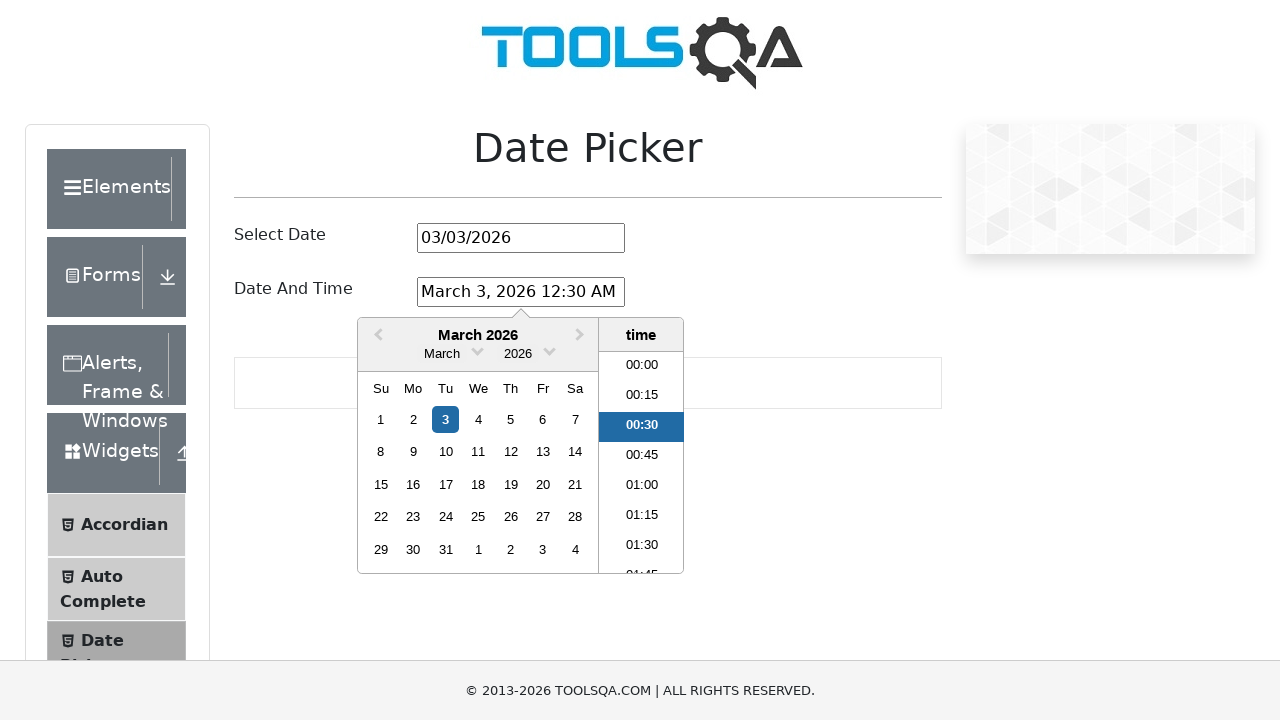

Clicked year dropdown arrow to expand year options at (550, 350) on .react-datepicker__year-read-view--down-arrow
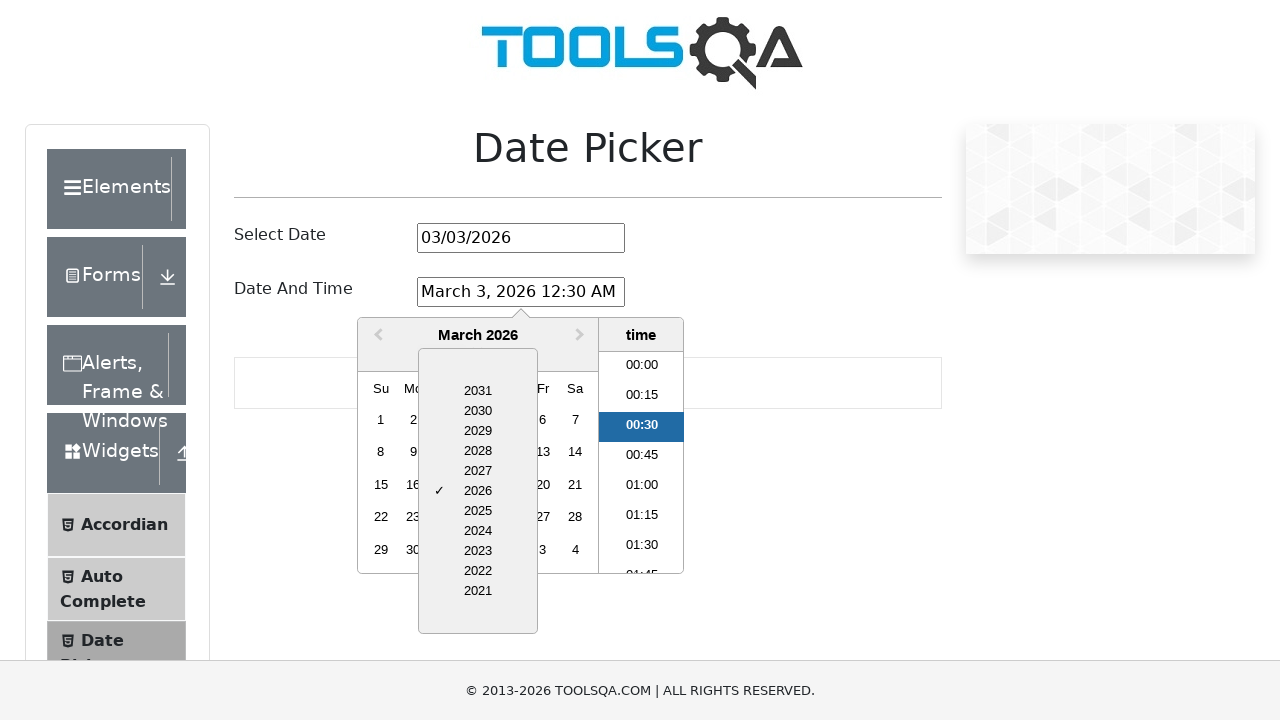

Selected 2028 from the year dropdown at (478, 451) on xpath=//div[contains(@class,'react-datepicker__year-option') and text()='2028']
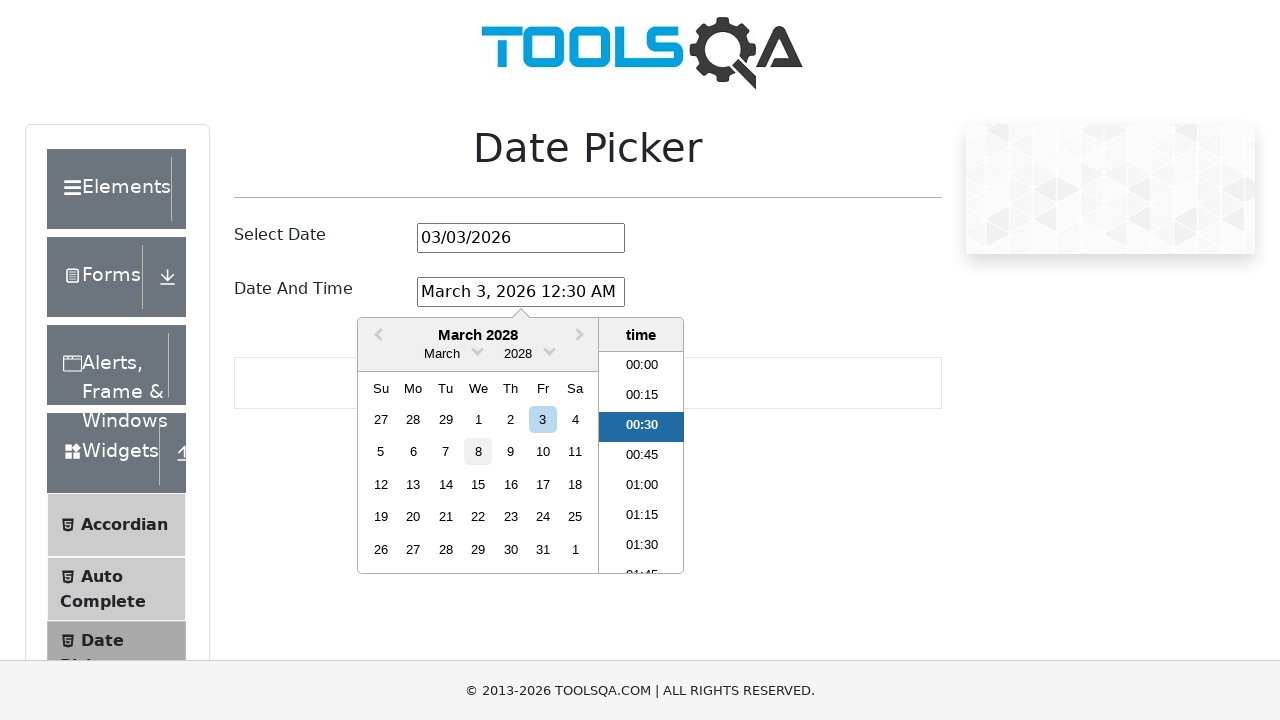

Selected day 15 (Wednesday, March 15th, 2028) at (478, 484) on xpath=//div[contains(@aria-label,'Choose Wednesday, March 15th, 2028')]
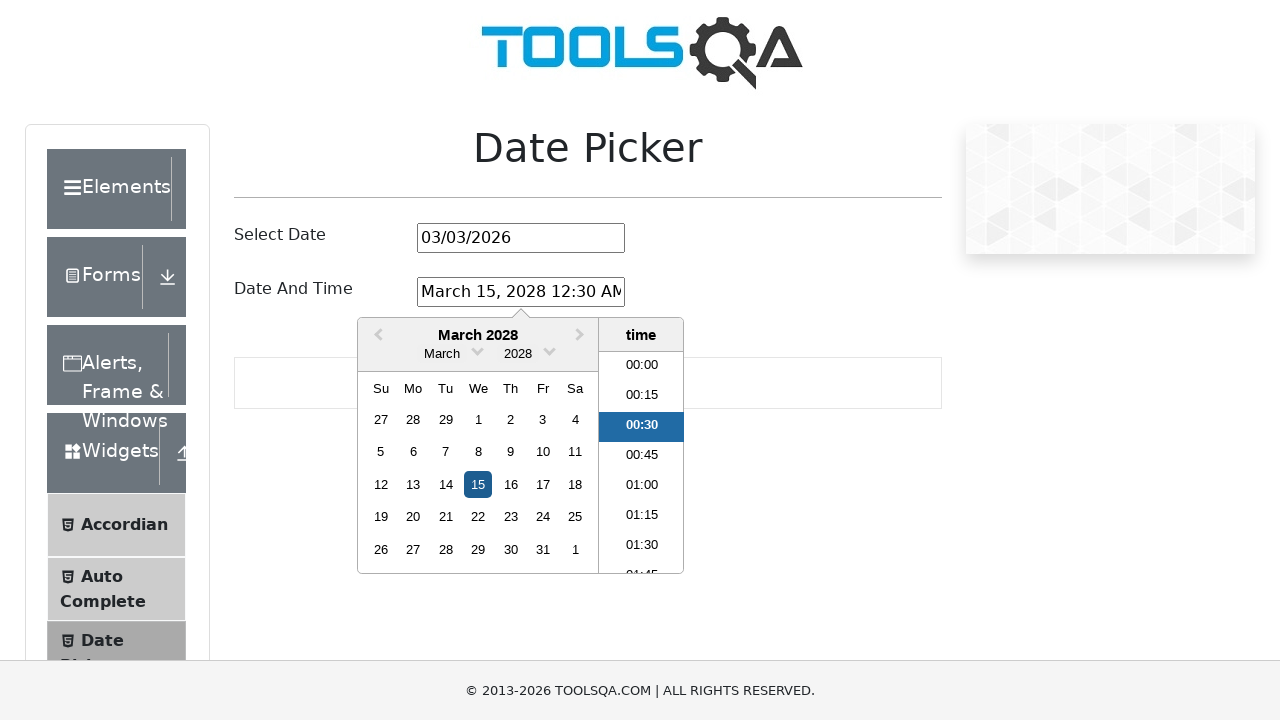

Selected time 21:00 from the time picker at (642, 462) on xpath=//li[normalize-space()='21:00']
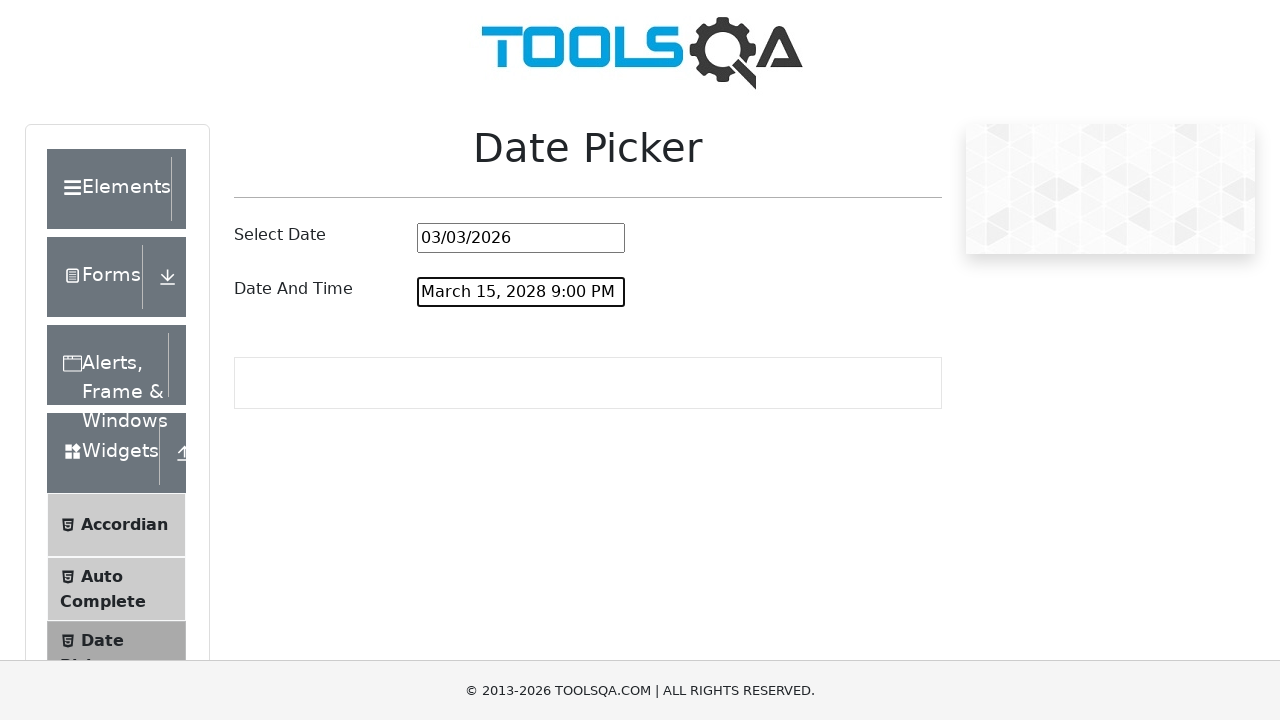

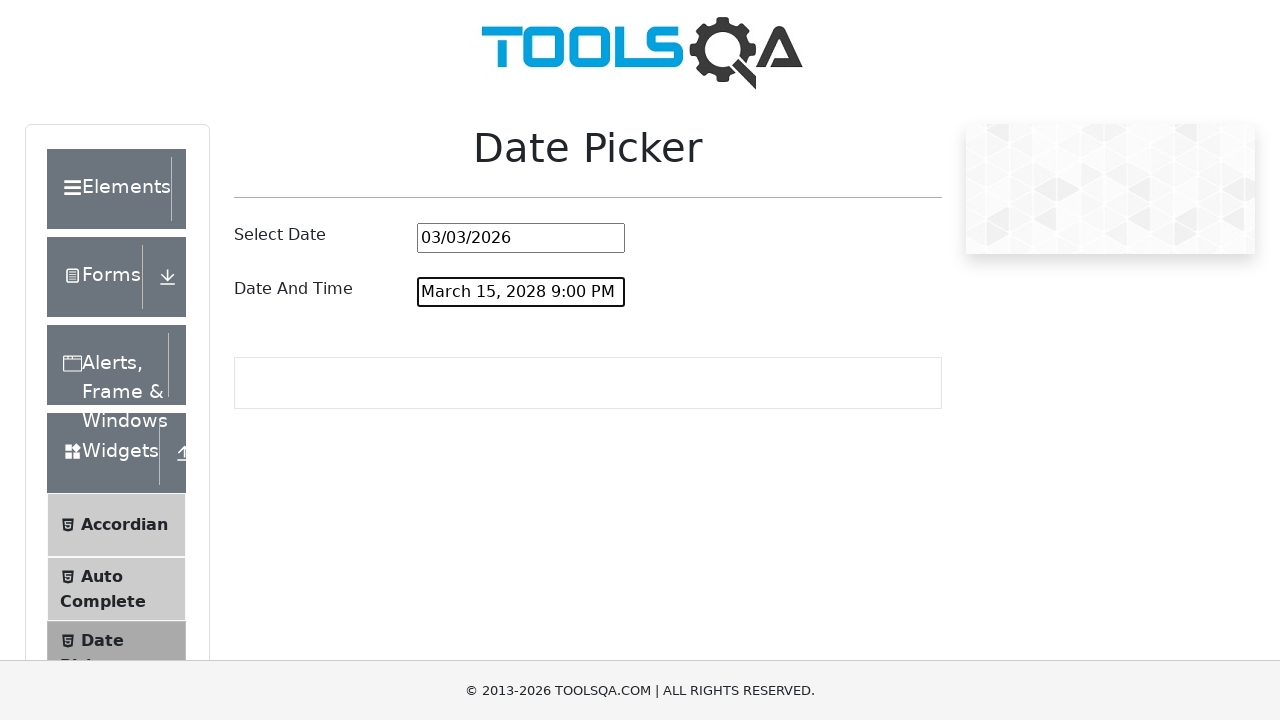